Tests skipping feedback after selecting a rating and entering text input.

Starting URL: https://prod.buerokratt.ee/

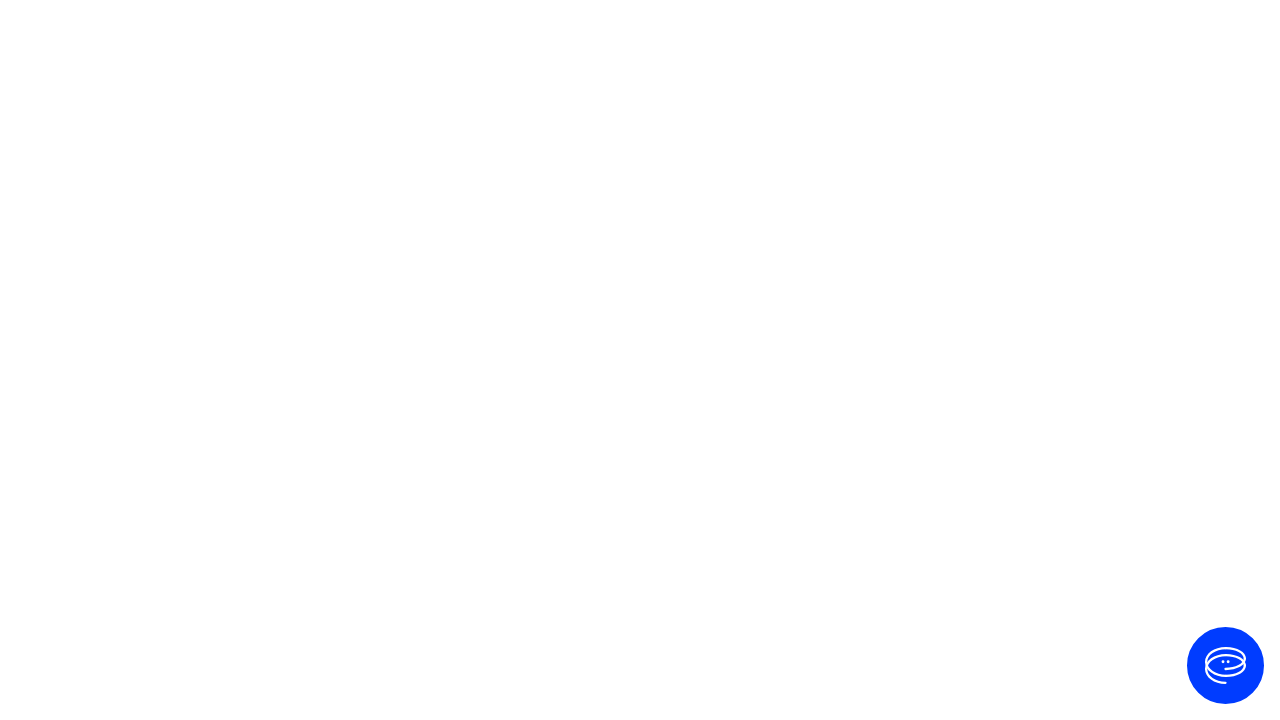

Clicked 'Ava vestlus' button to open chat at (1226, 666) on internal:label="Ava vestlus"i
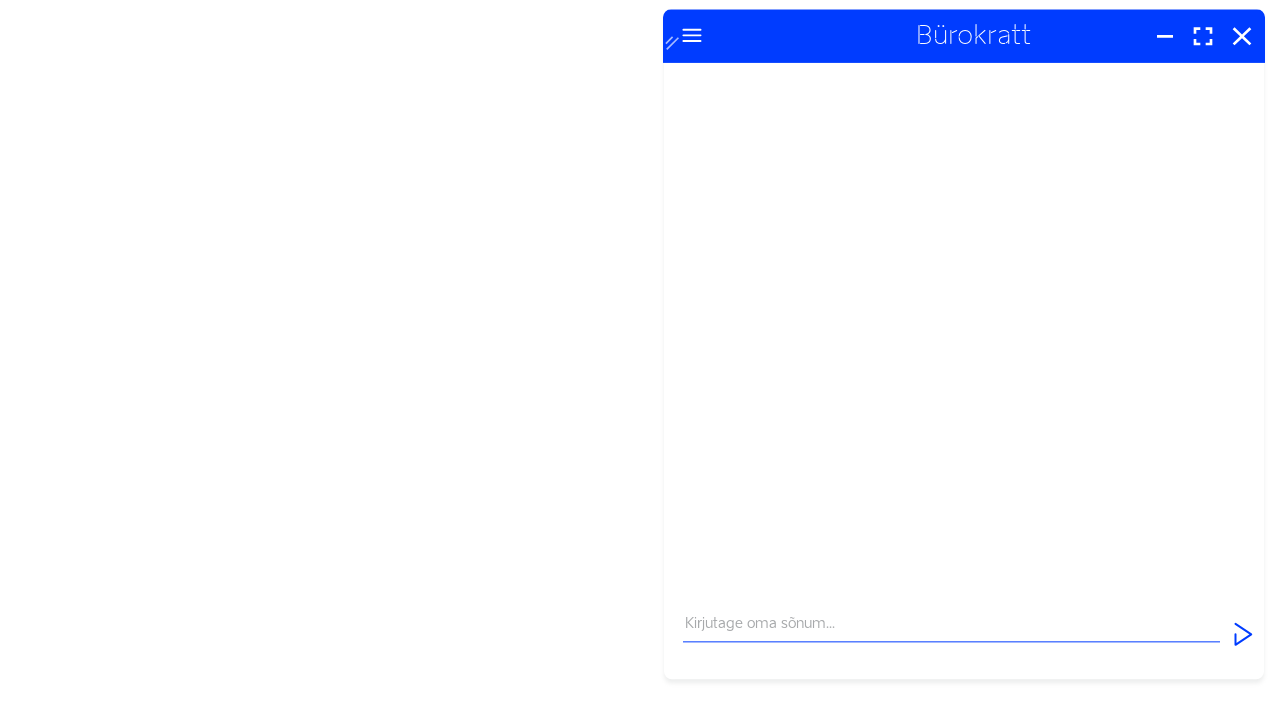

Clicked message input field at (952, 652) on internal:attr=[placeholder="Kirjutage oma sõnum..."i]
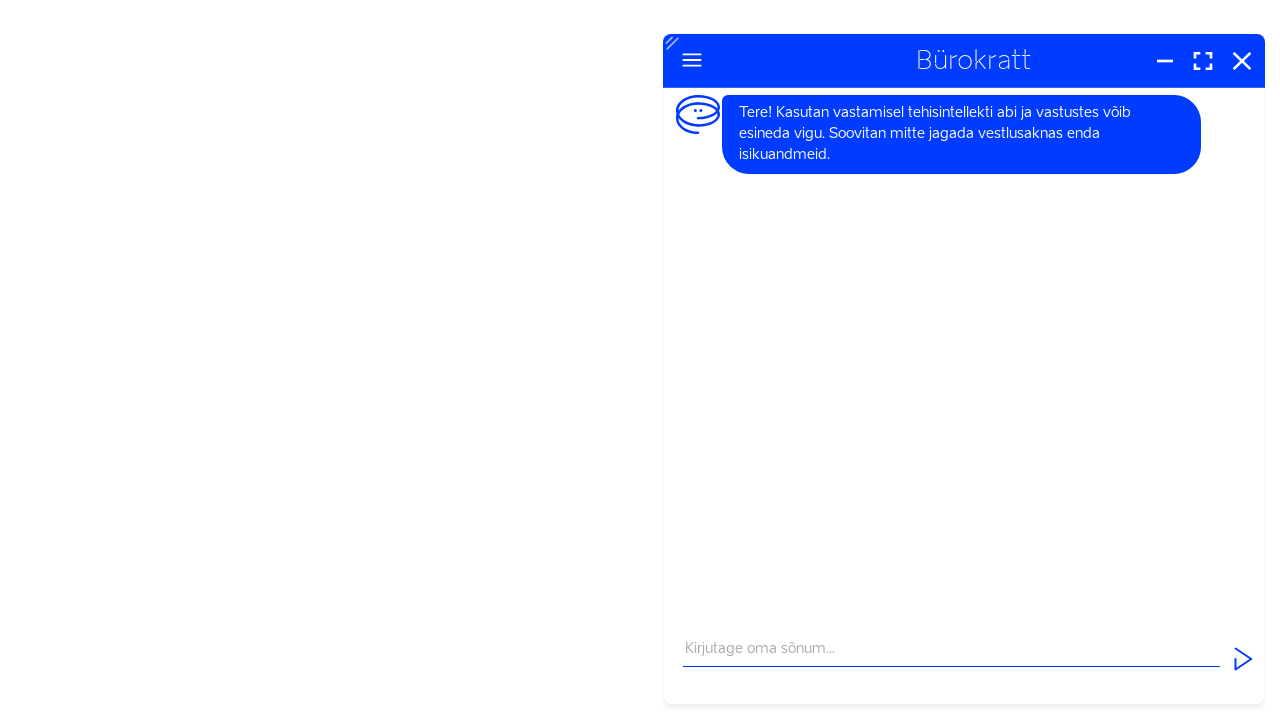

Filled message input with 'Maksuvaba miinimum?' on internal:attr=[placeholder="Kirjutage oma sõnum..."i]
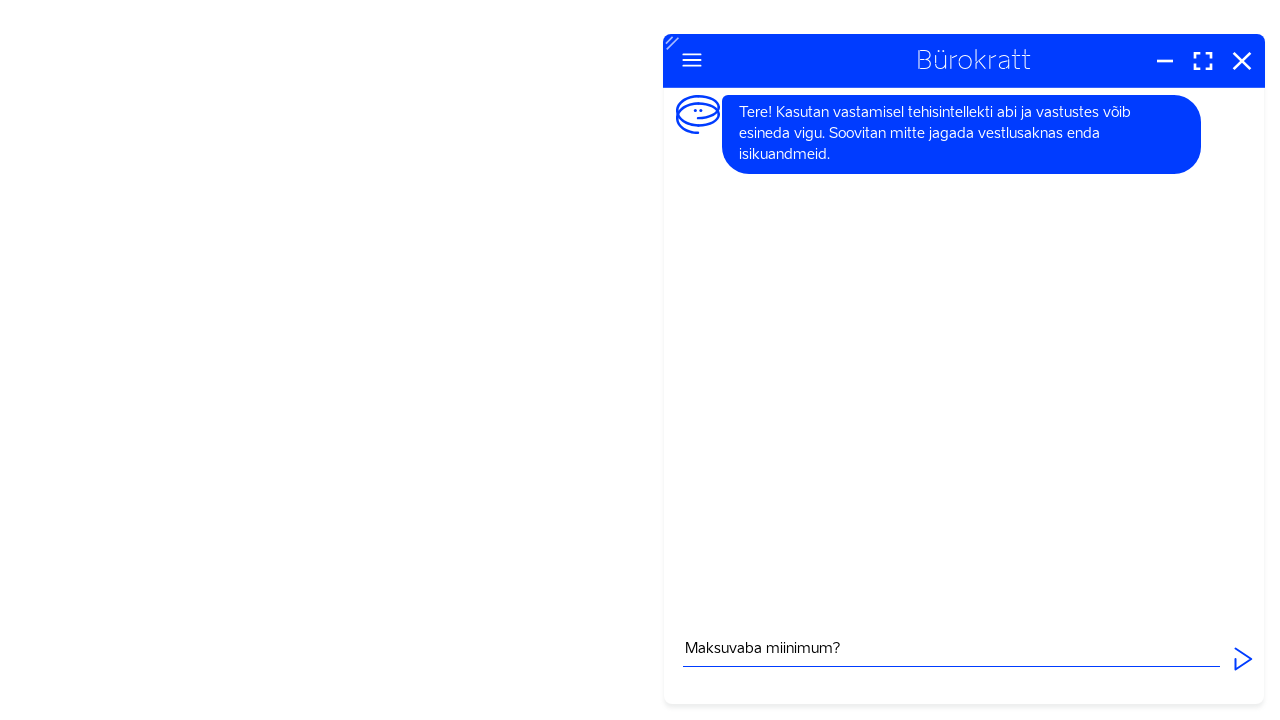

Clicked 'Saada' button to send message at (1243, 659) on internal:label="Saada"i
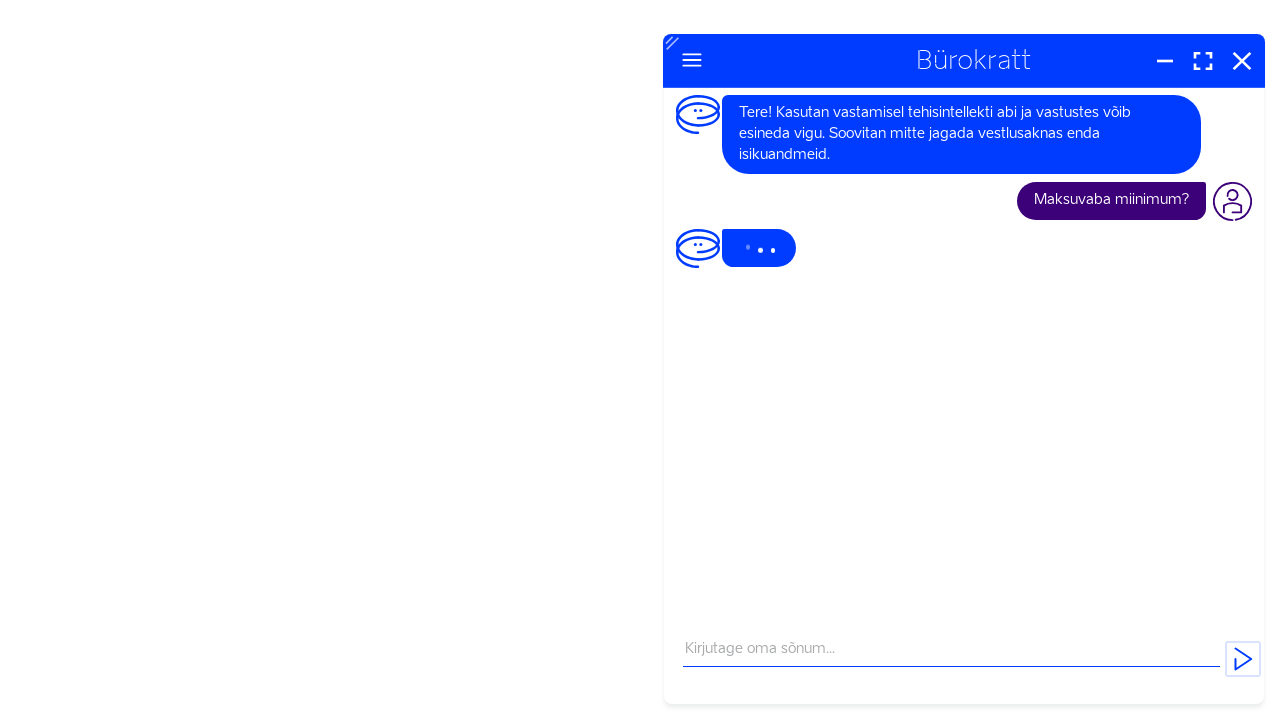

Waited 10 seconds for response
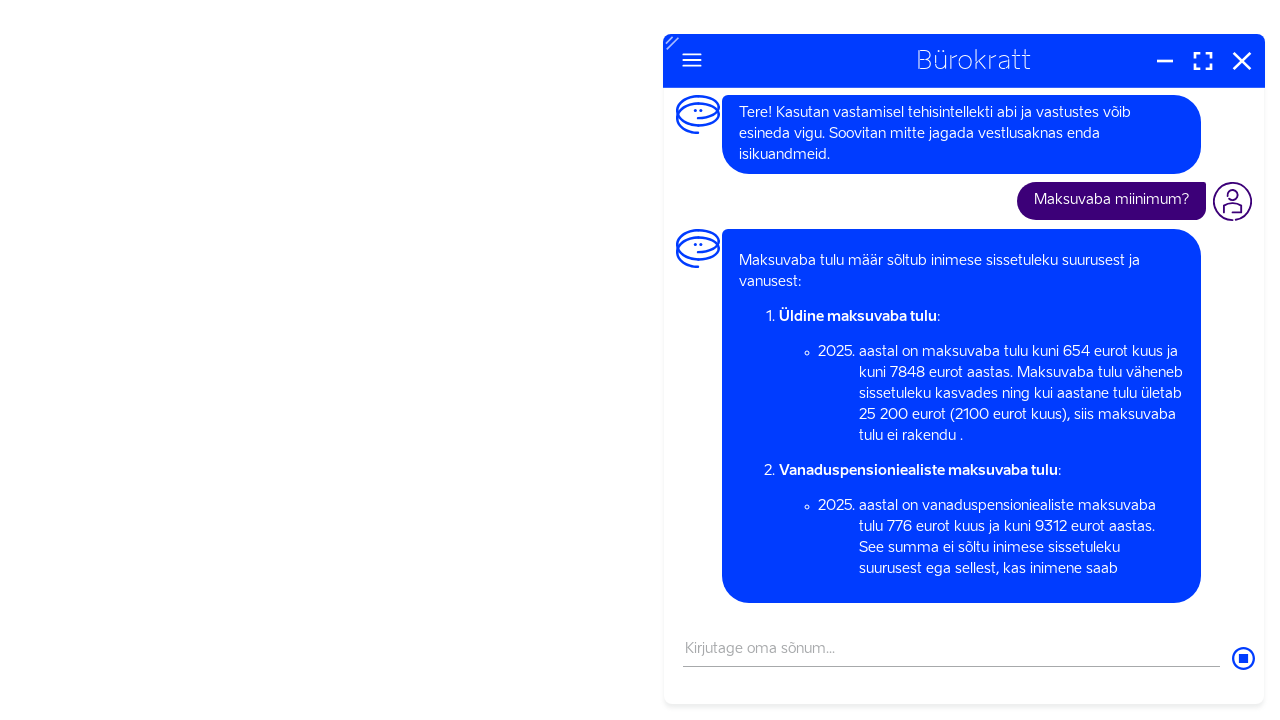

Clicked 'Sulge' button to close chat at (1242, 60) on internal:label="Sulge"i
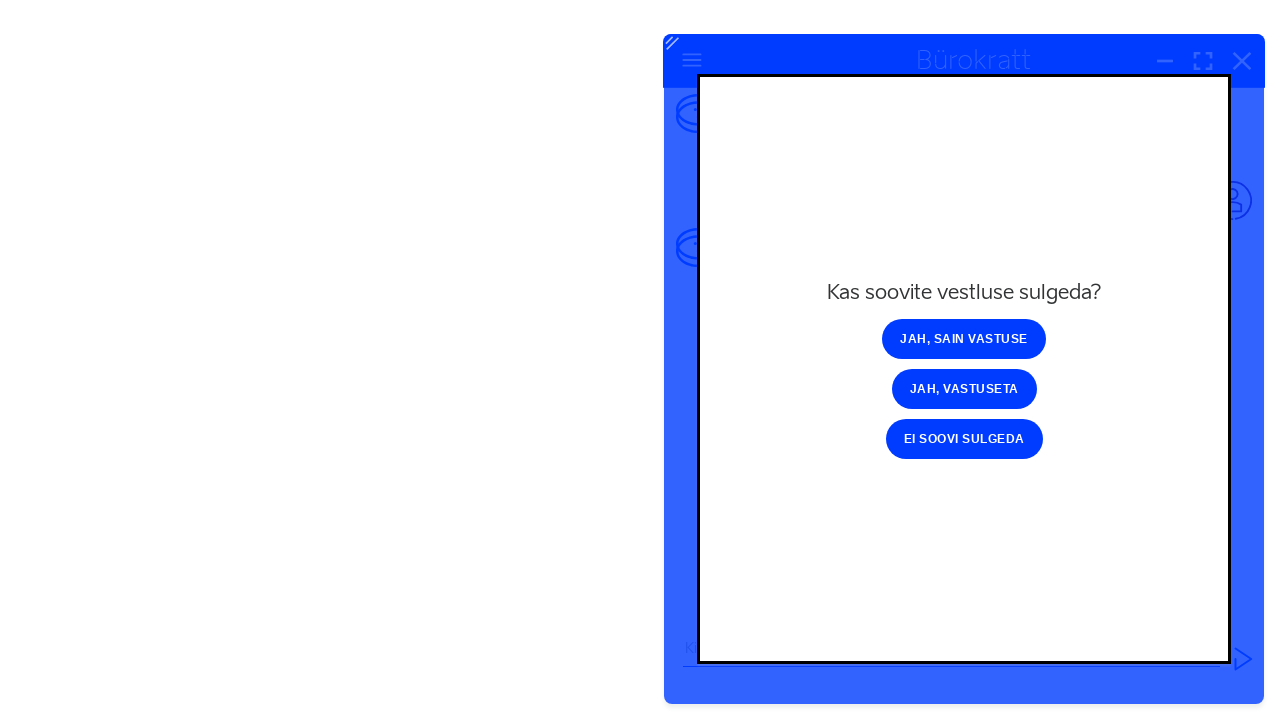

Clicked 'Jah, sain vastuse' confirmation button at (964, 339) on internal:role=button[name="Jah, sain vastuse"i]
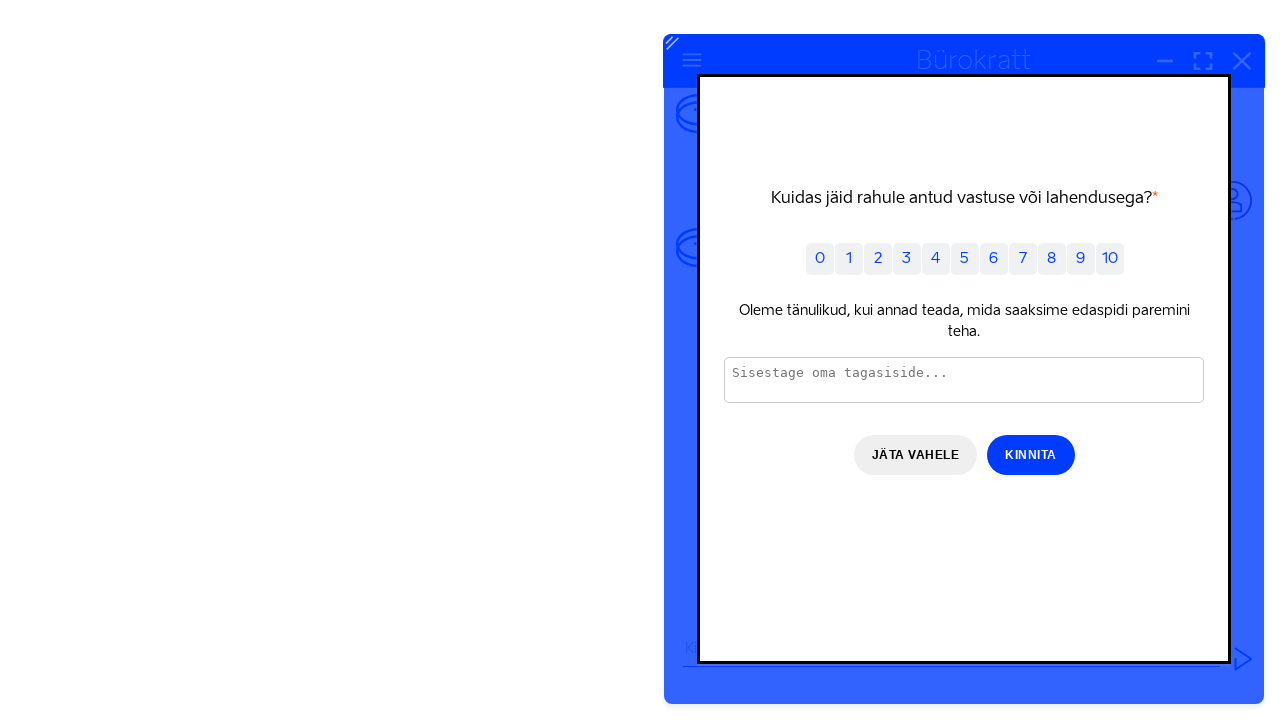

Selected rating 10 at (1110, 259) on internal:role=button[name="10"s]
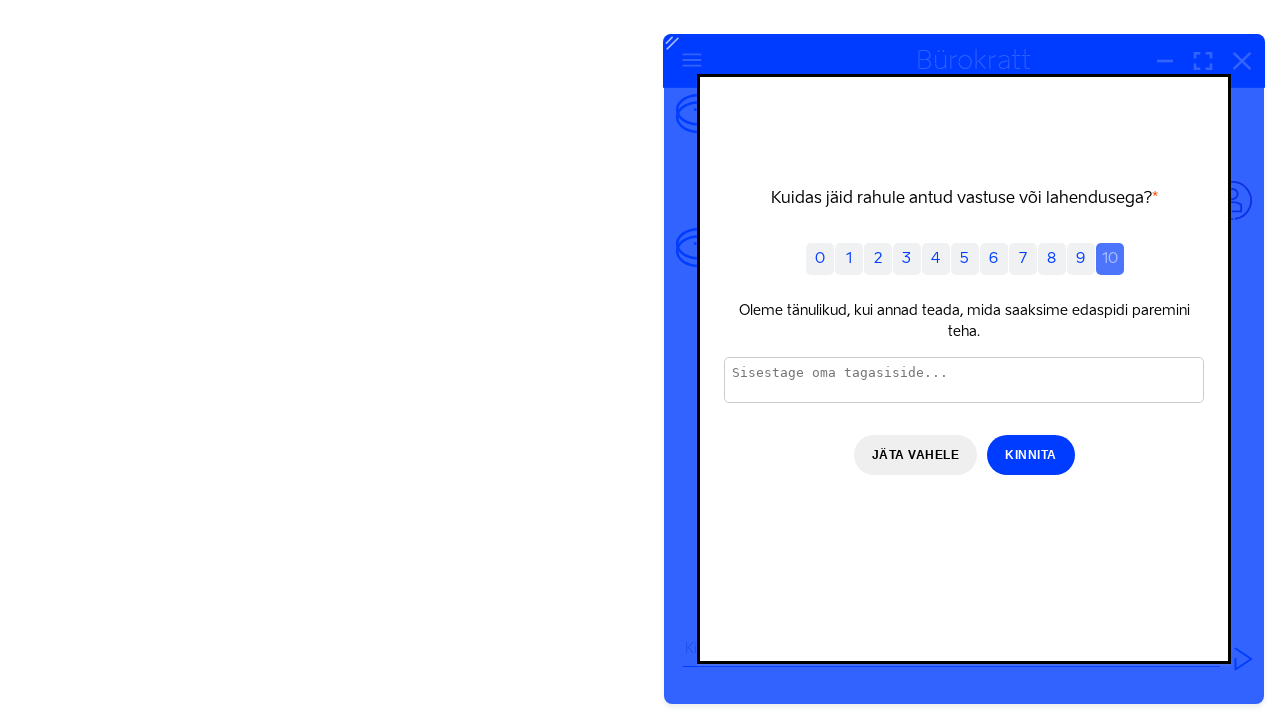

Filled feedback field with 'M/Test' on internal:attr=[placeholder="Sisestage oma tagasiside..."i]
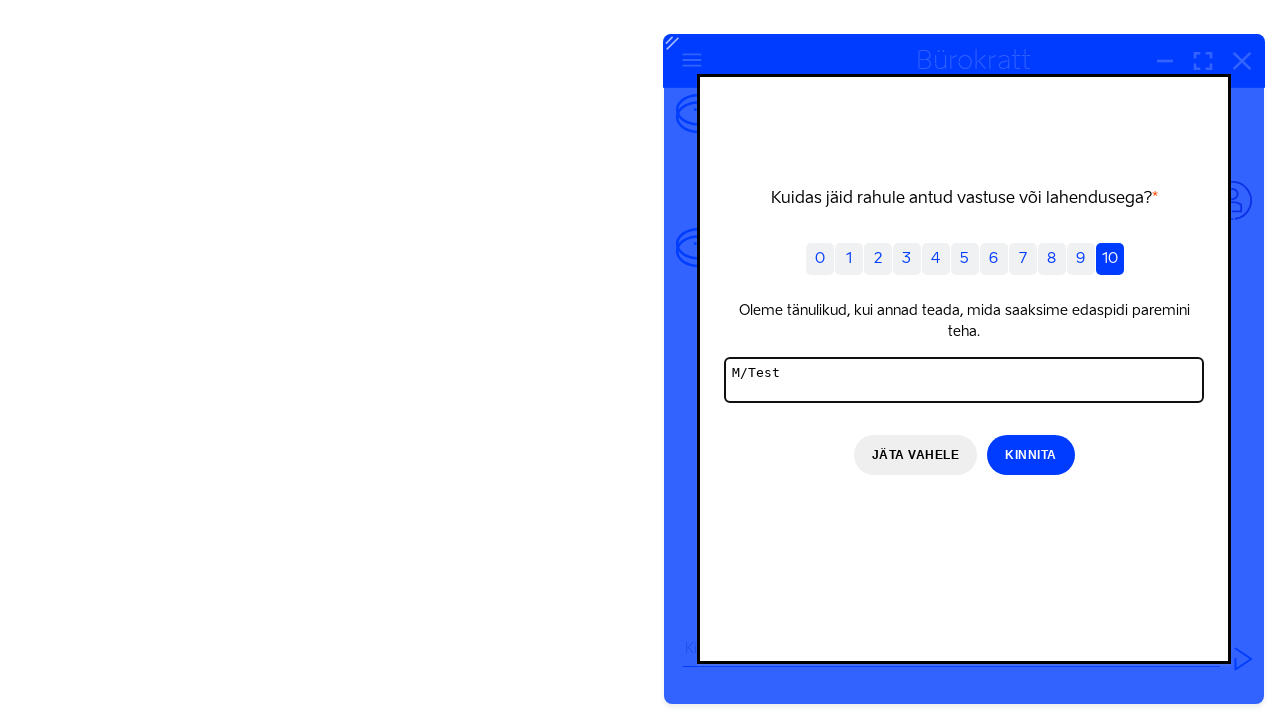

Clicked 'Jäta vahele' button to skip feedback submission at (915, 455) on internal:role=button[name="Jäta vahele"i]
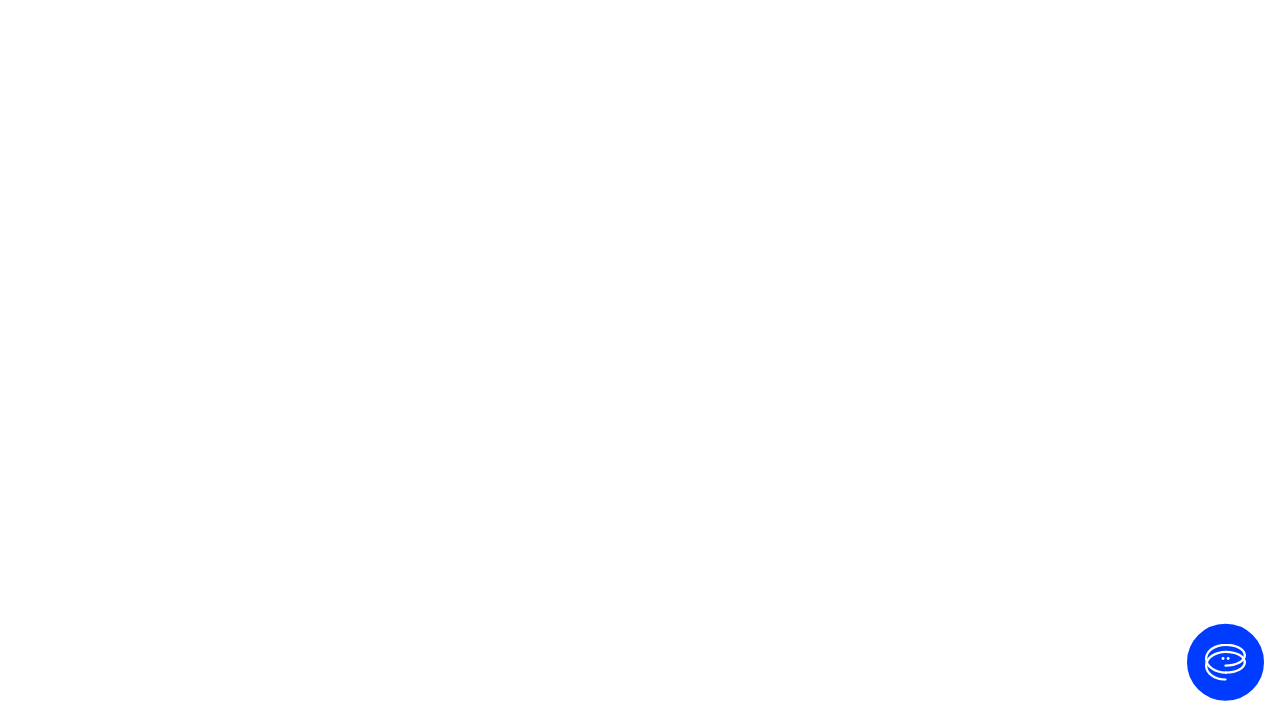

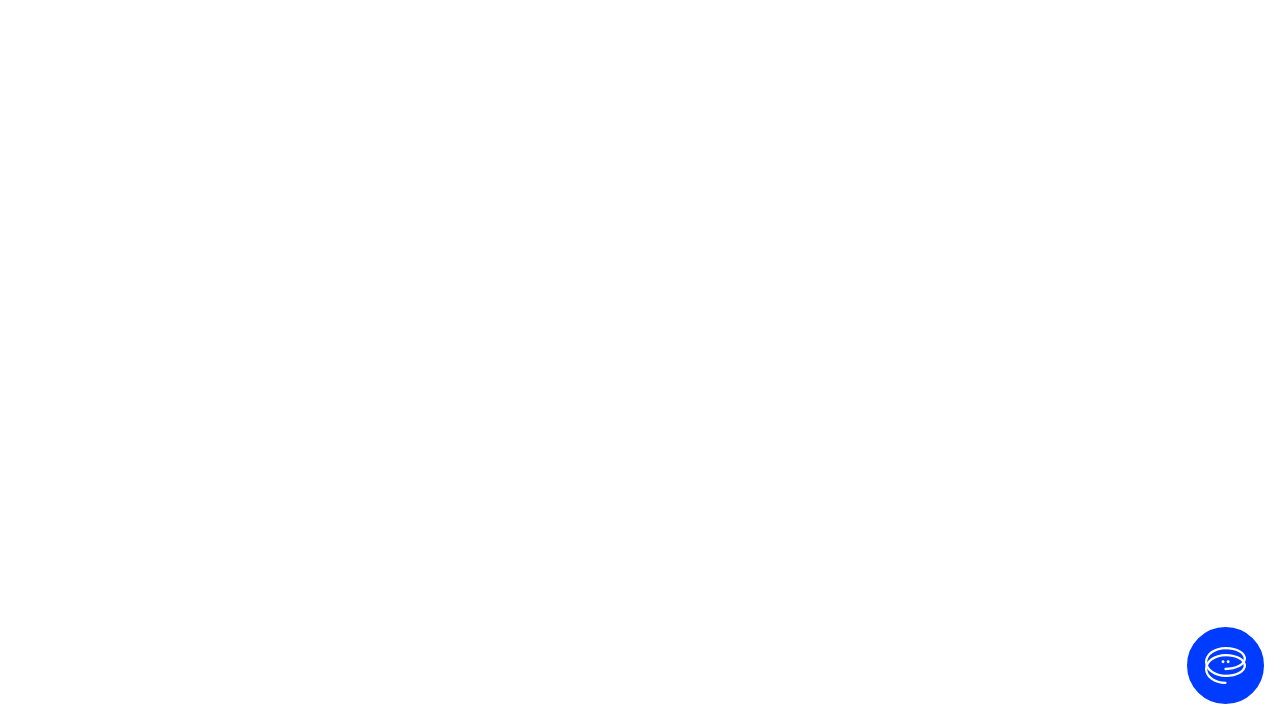